Navigates to Mexico City's air quality monitoring website and accesses the interactive data section through menu navigation

Starting URL: http://www.aire.cdmx.gob.mx

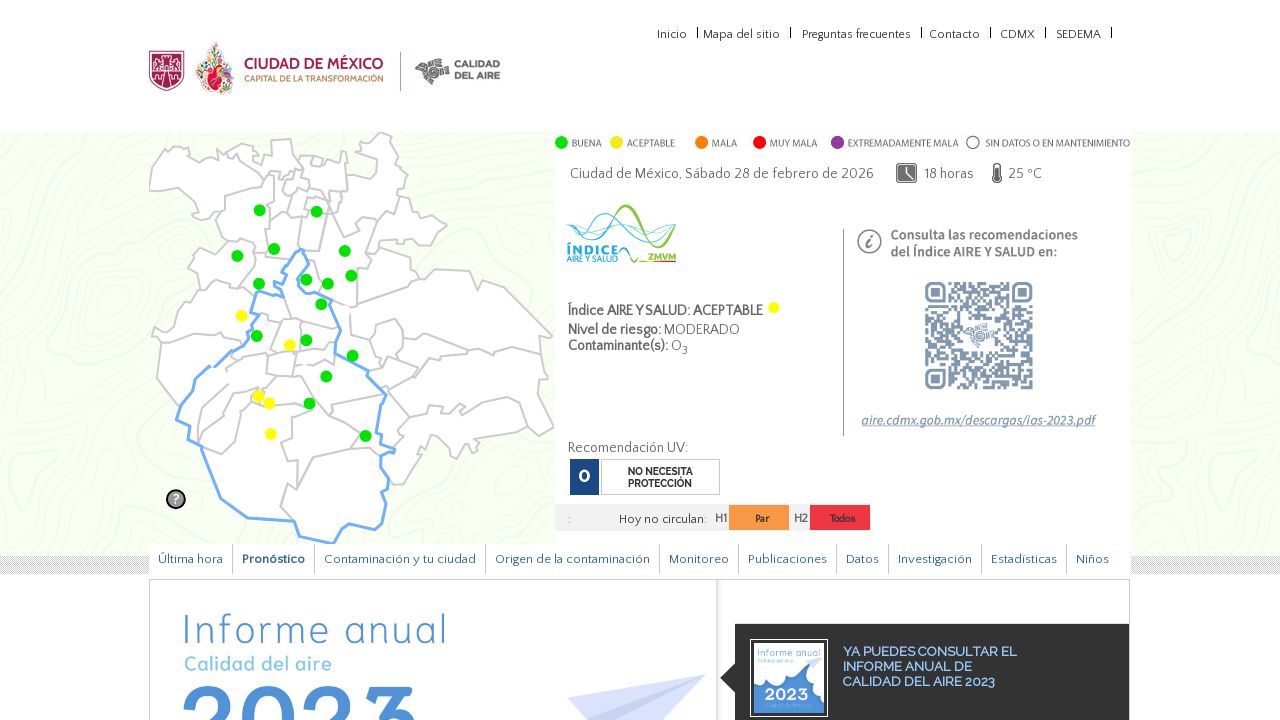

Clicked on the 9th navigation menu item at (1024, 559) on xpath=//*[@id='displayimecahome']/ul/li[9]/a
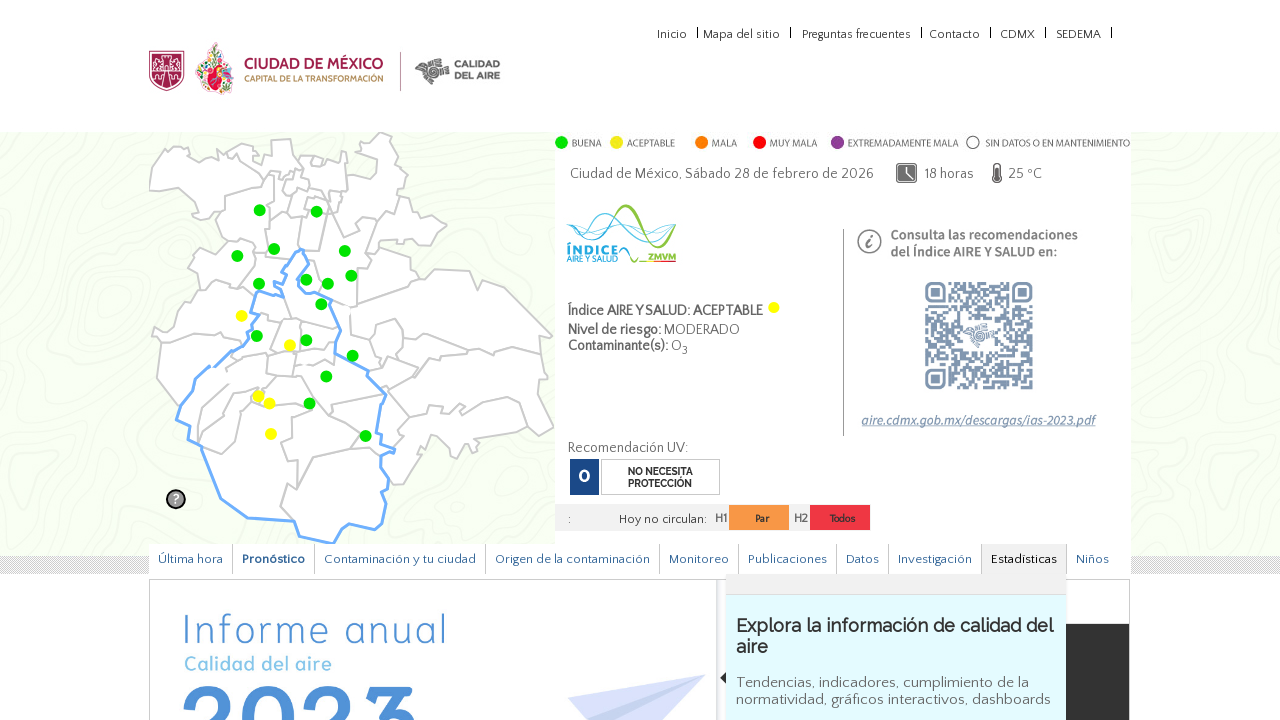

Waited for dropdown menu to appear
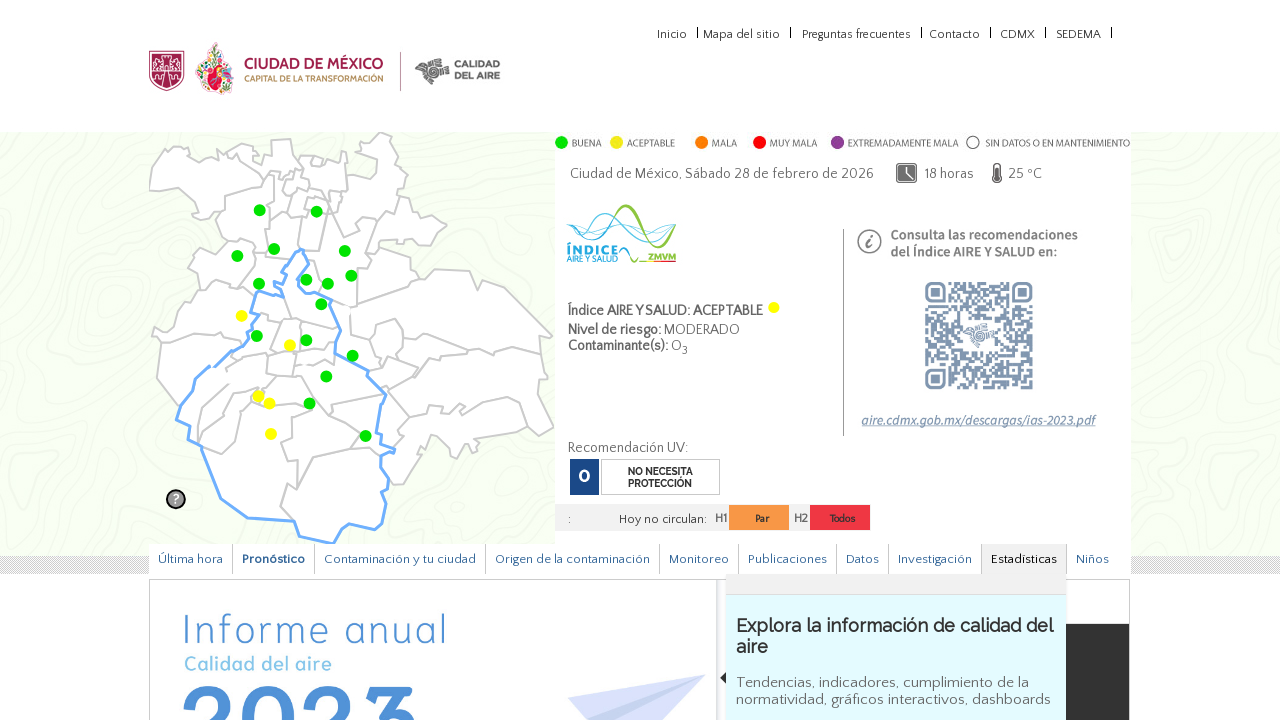

Clicked on the interactive data option in the dropdown menu at (808, 462) on xpath=//*[@id='displayimecahome']/ul/li[9]/div/div[2]/p[4]/a
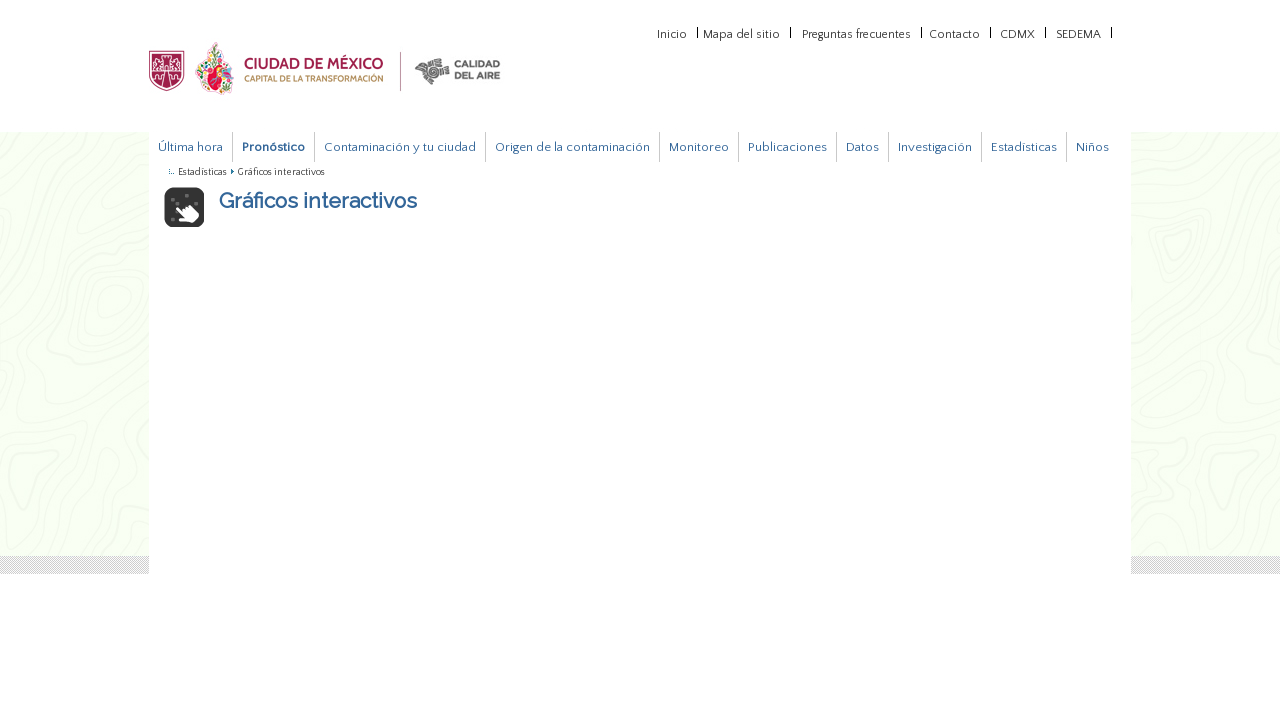

Waited for the interactive data page to load
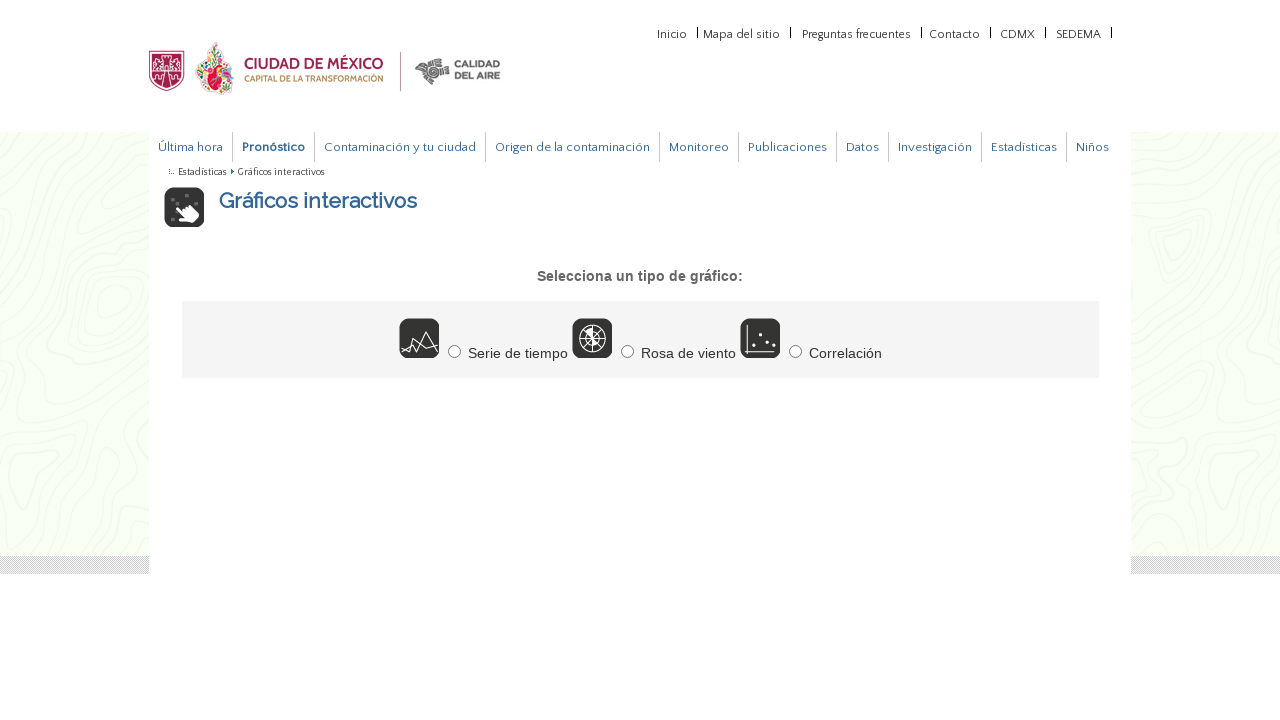

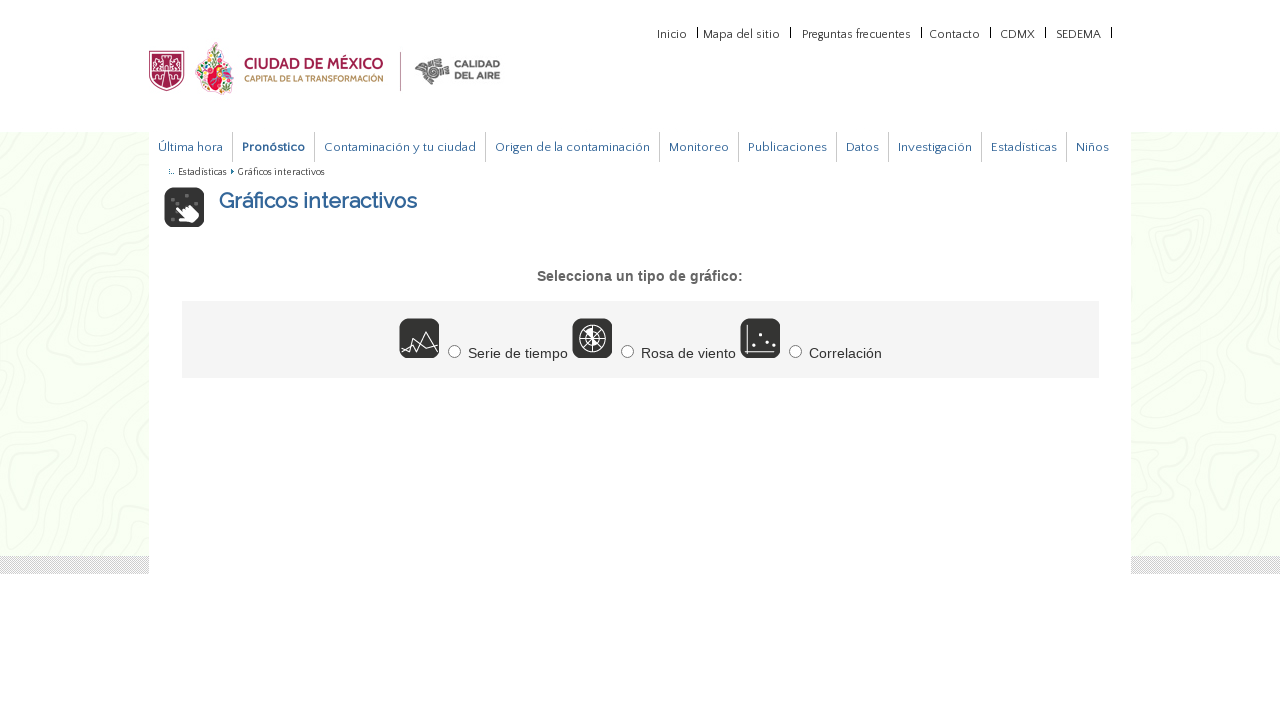